Tests that the homepage has proper canonical URL and Open Graph URL meta tags set correctly for SEO purposes

Starting URL: https://frontendista.cz

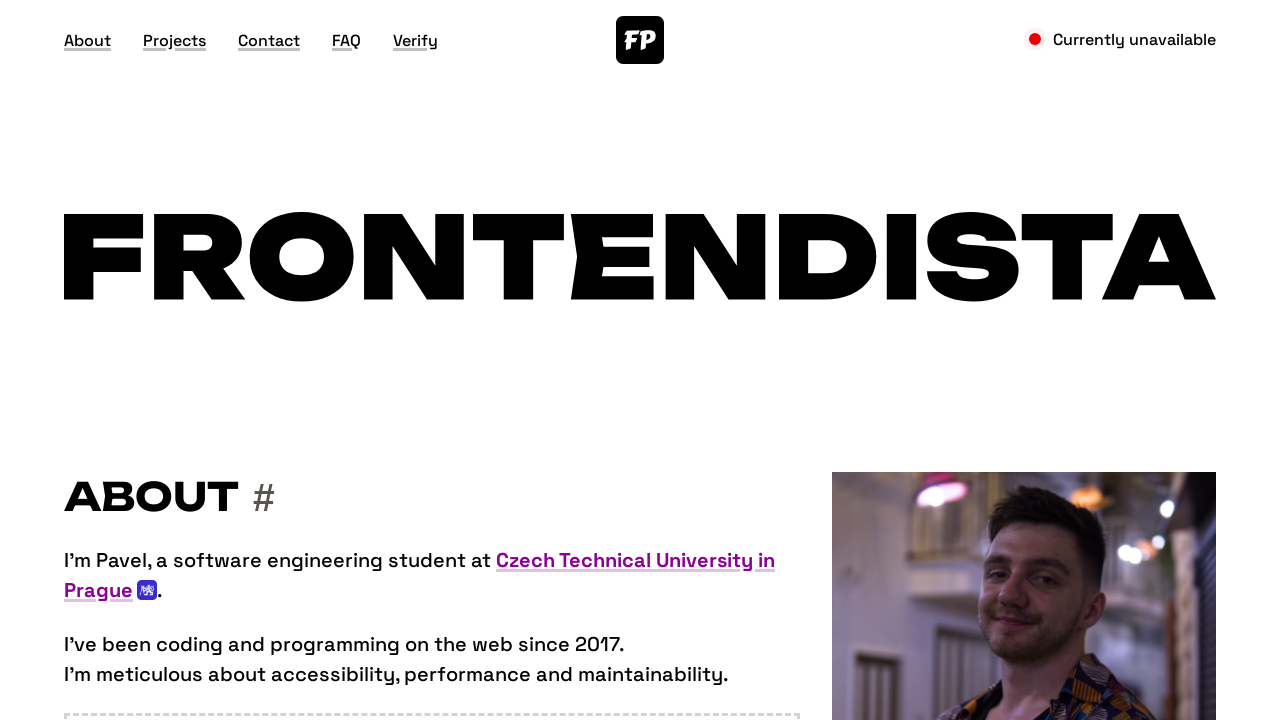

Retrieved canonical URL meta tag from homepage
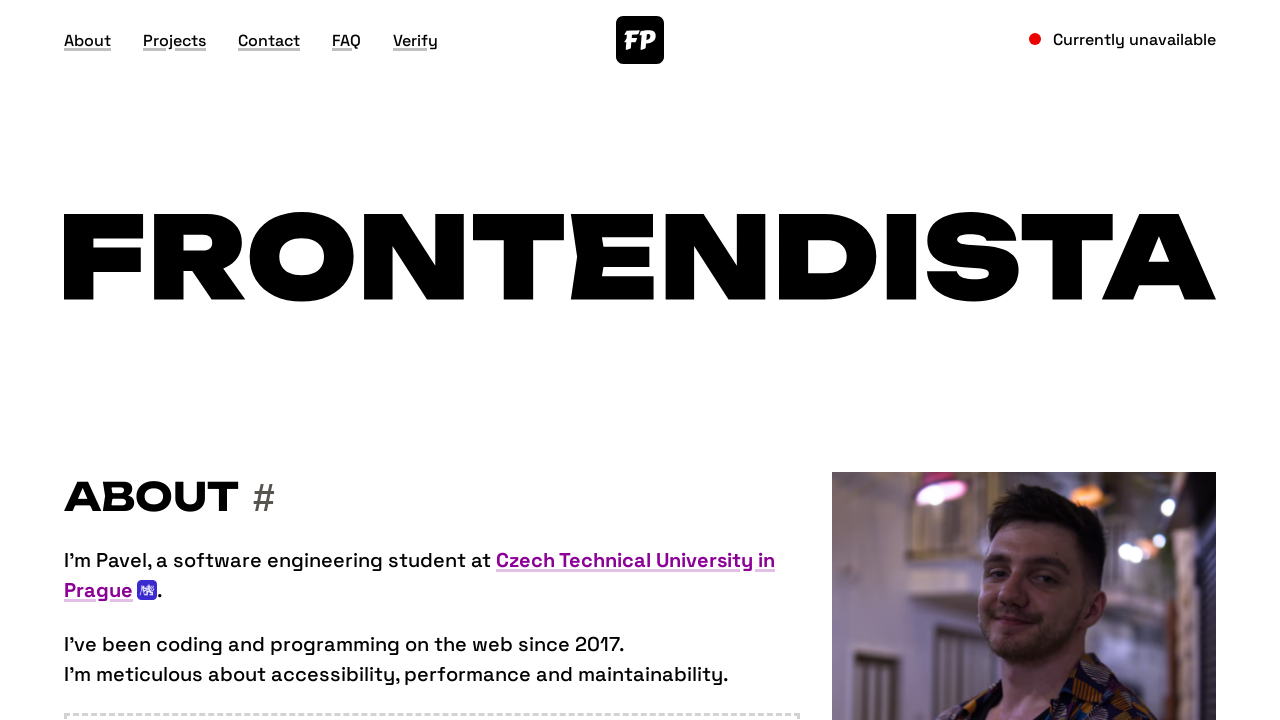

Verified canonical URL matches expected value 'https://frontendista.cz'
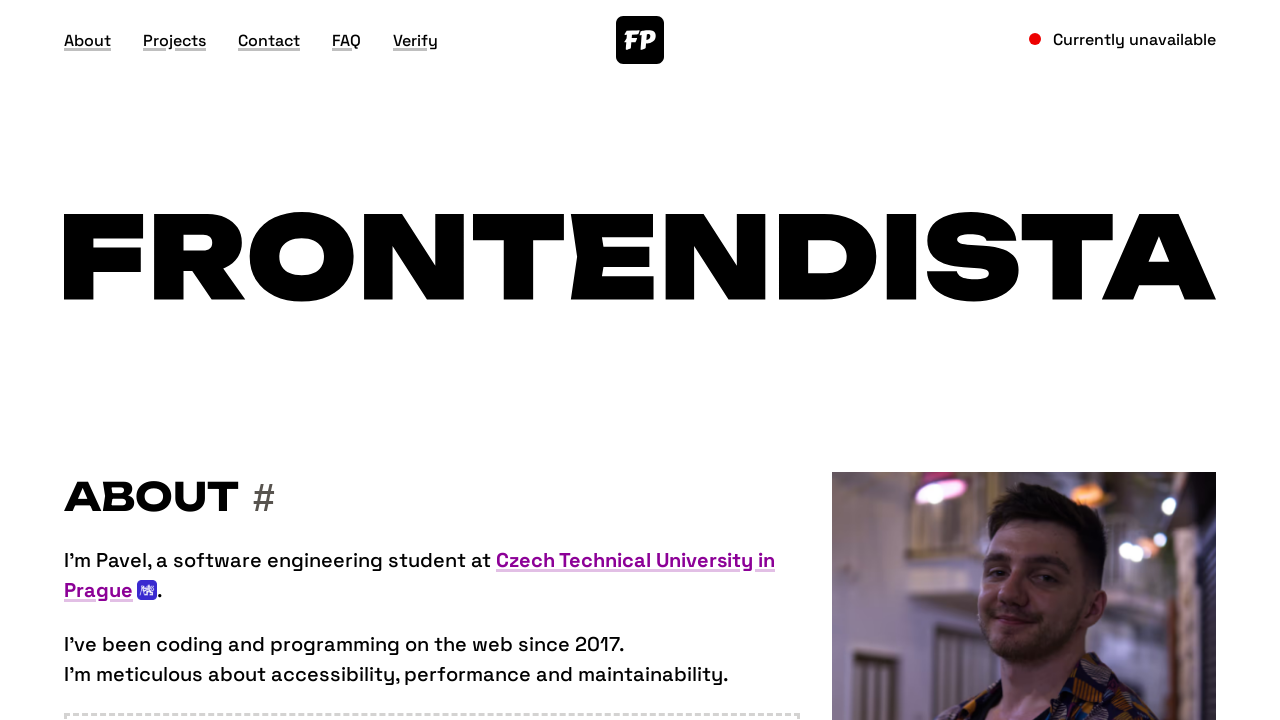

Retrieved Open Graph URL meta tag from homepage
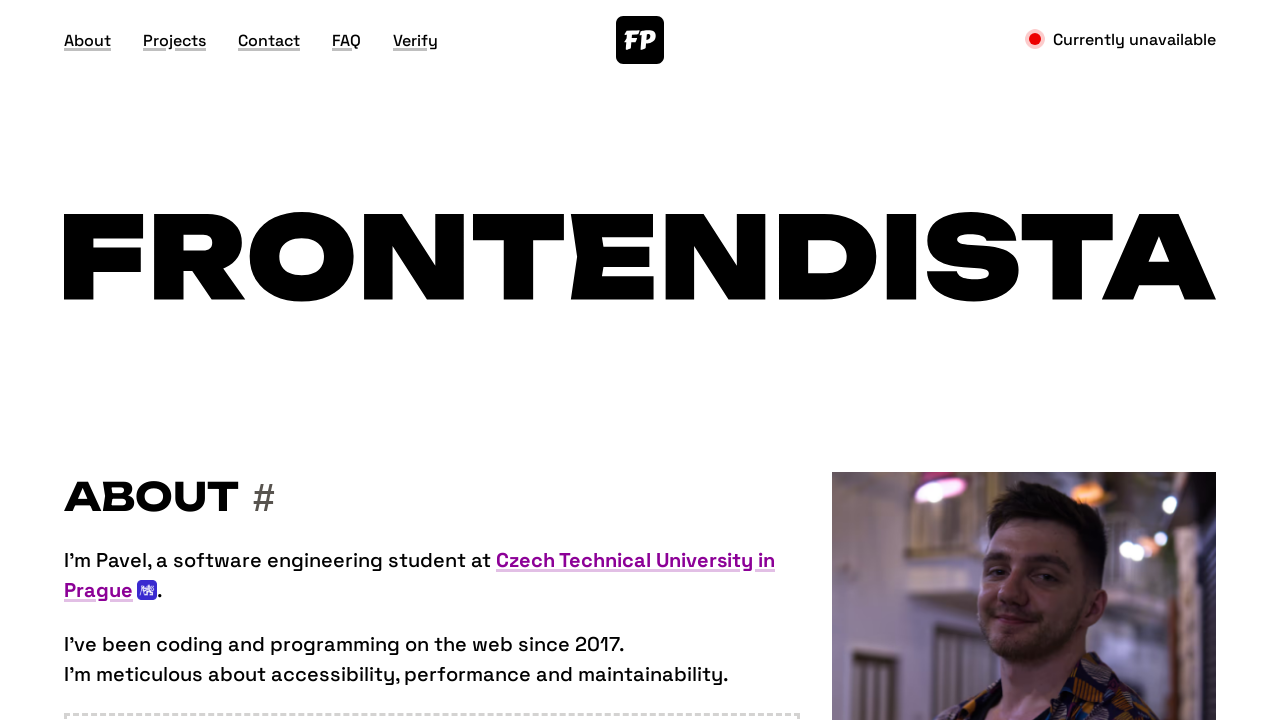

Verified Open Graph URL matches expected value 'https://frontendista.cz'
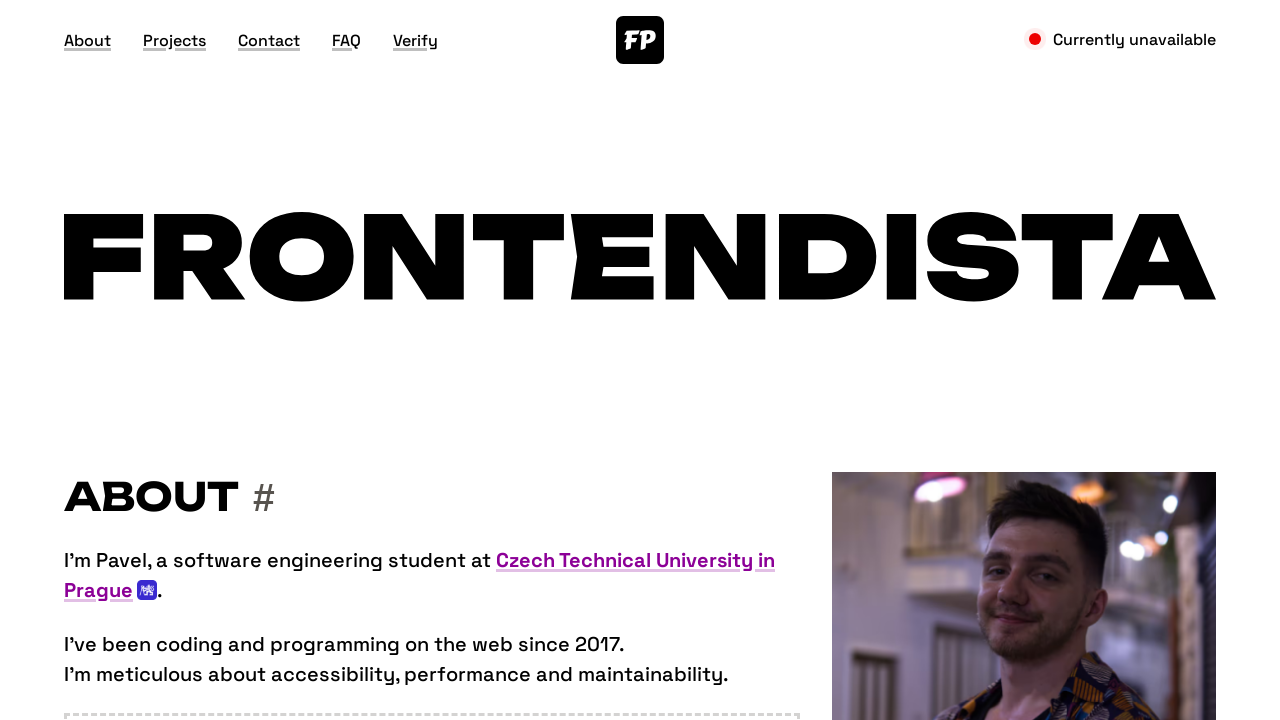

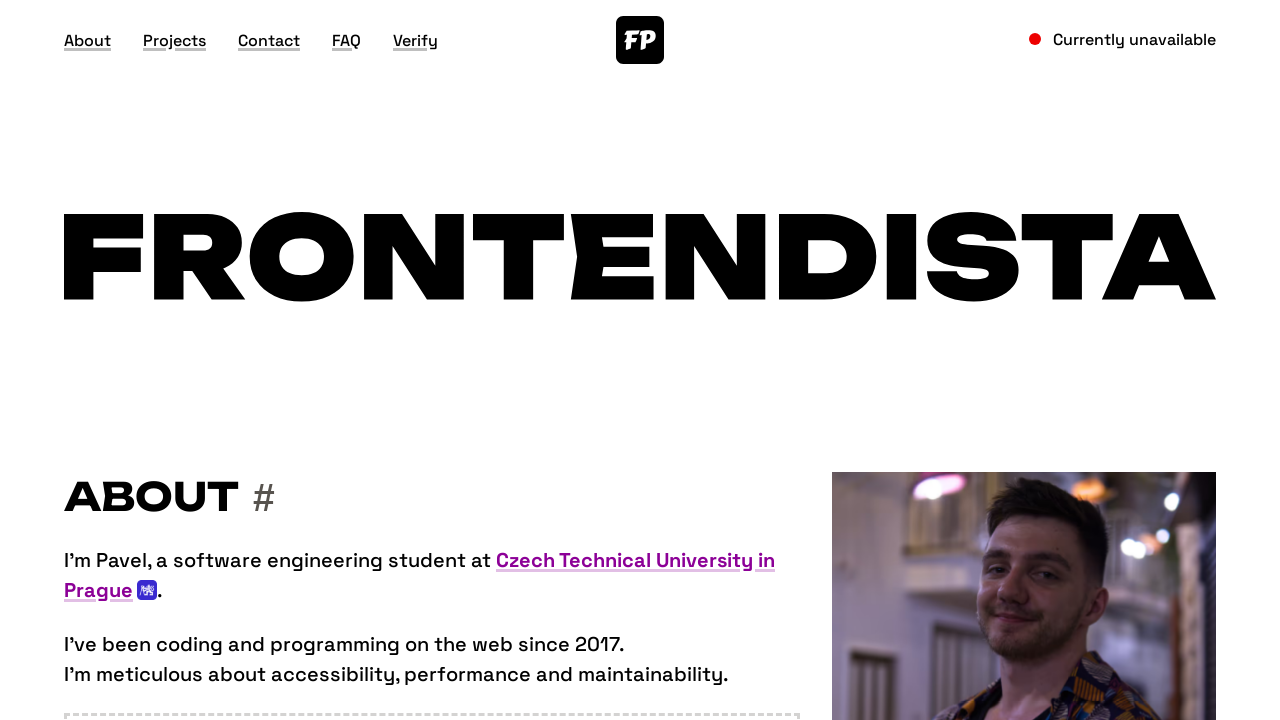